Tests iframe functionality by switching into a frame, reading text content, and switching back to the parent frame

Starting URL: https://demoqa.com/frames

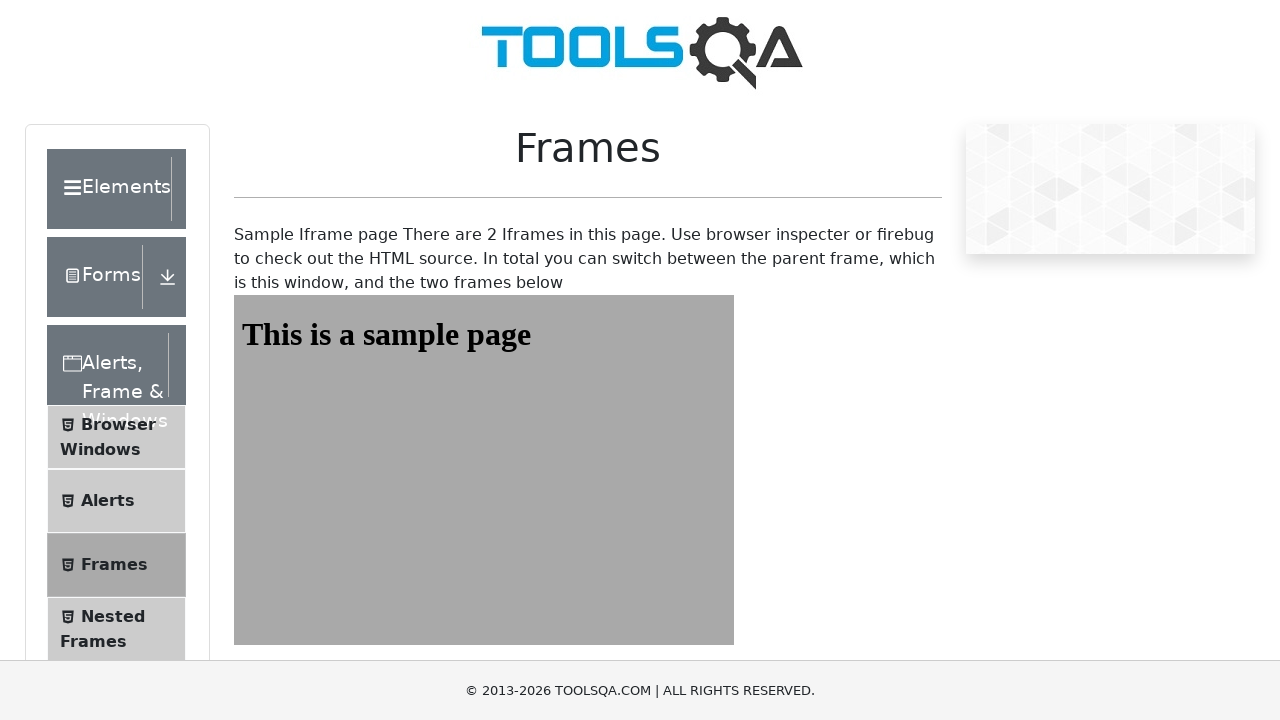

Navigated to https://demoqa.com/frames
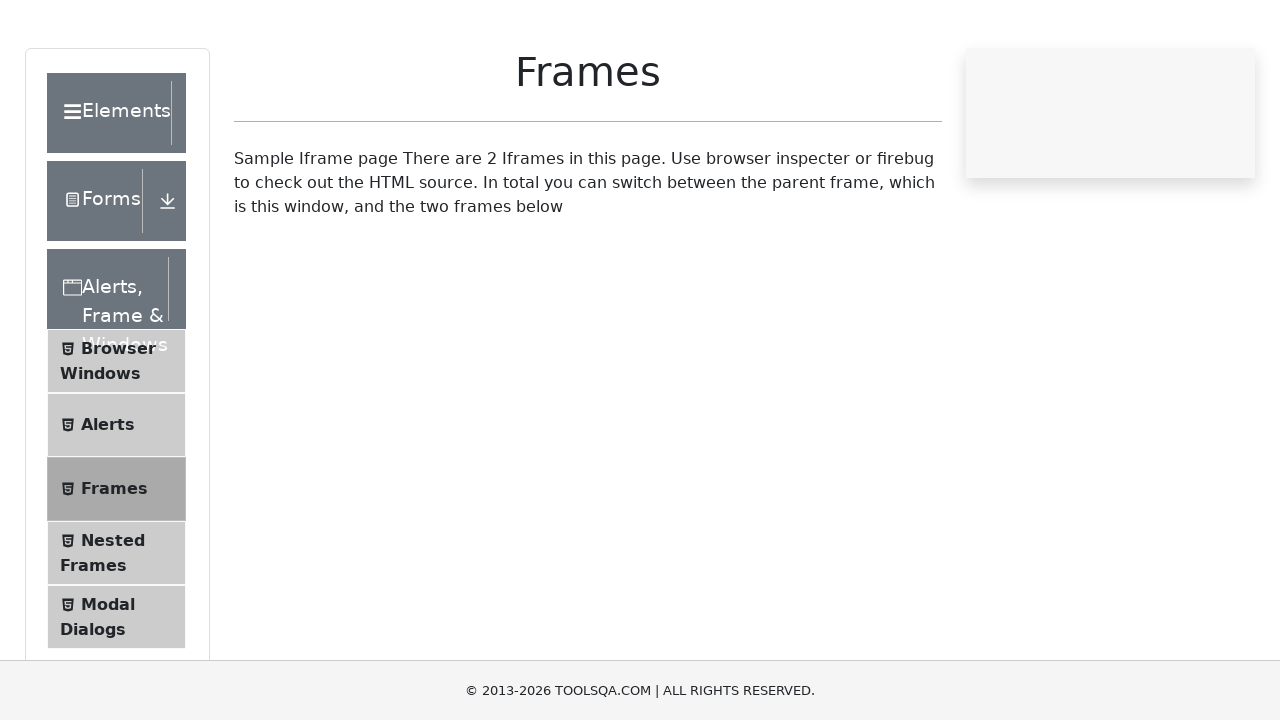

Located iframe with id 'frame1'
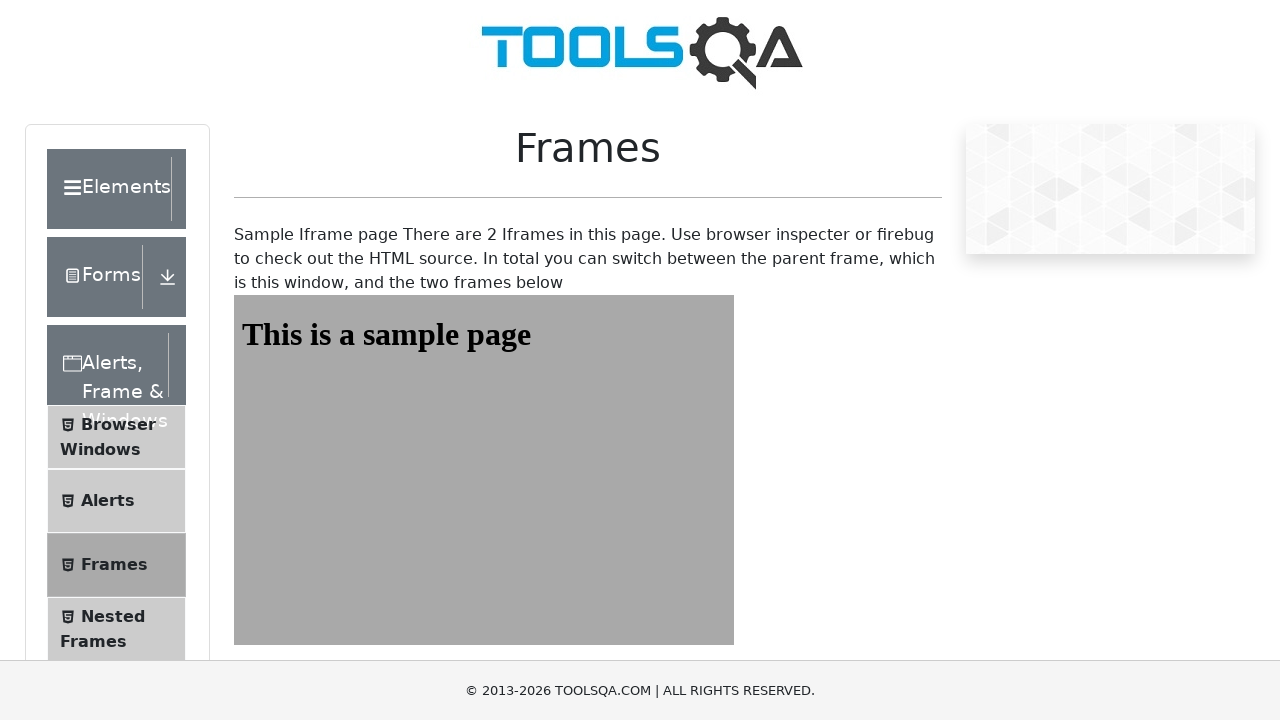

Read text content from iframe element: 'This is a sample page'
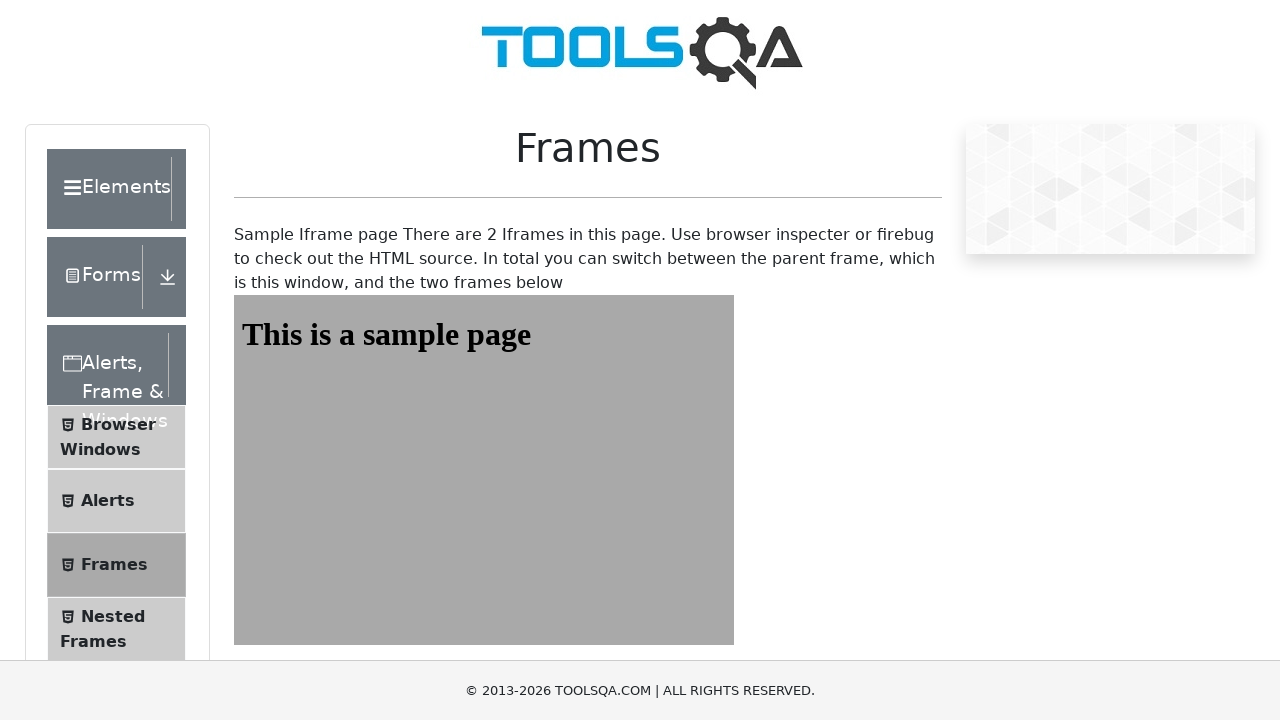

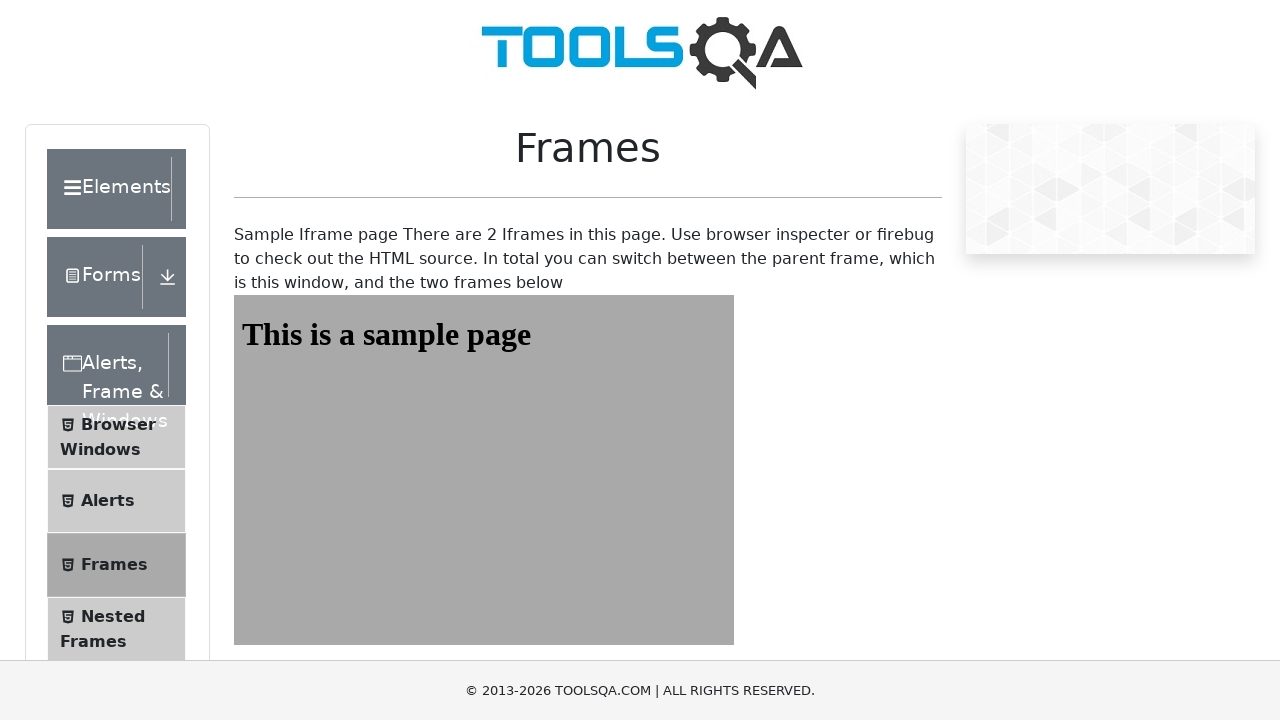